Tests browser window handling functionality by opening a new window, switching to it, and verifying its content

Starting URL: https://demoqa.com/browser-windows

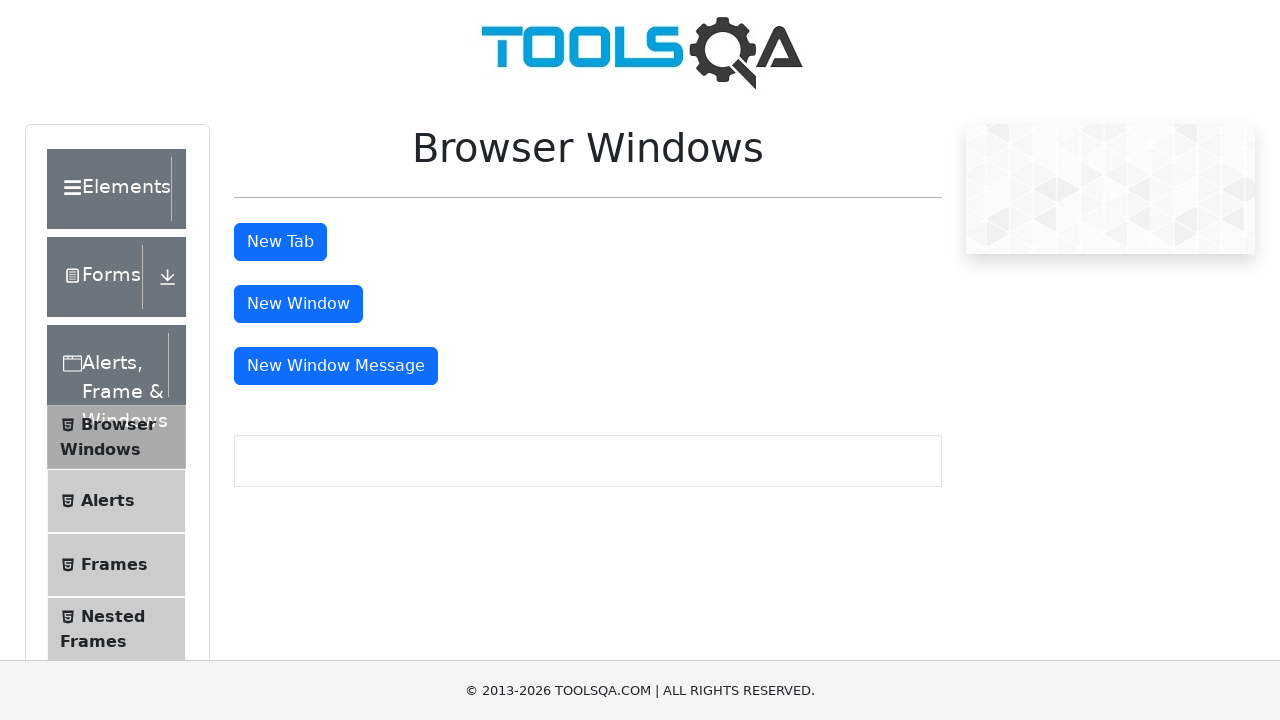

Advertisement popup not present, skipped on img[alt='adplus-dvertising']
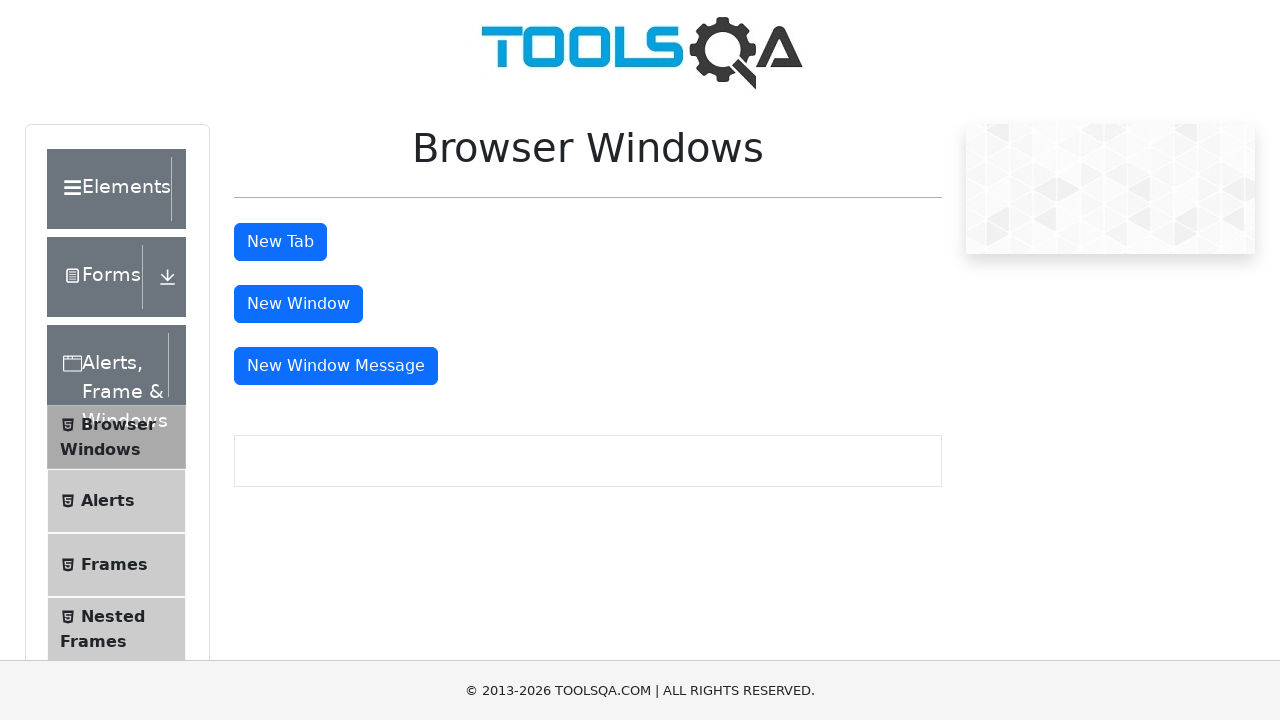

Clicked button to open new window at (298, 304) on #windowButton
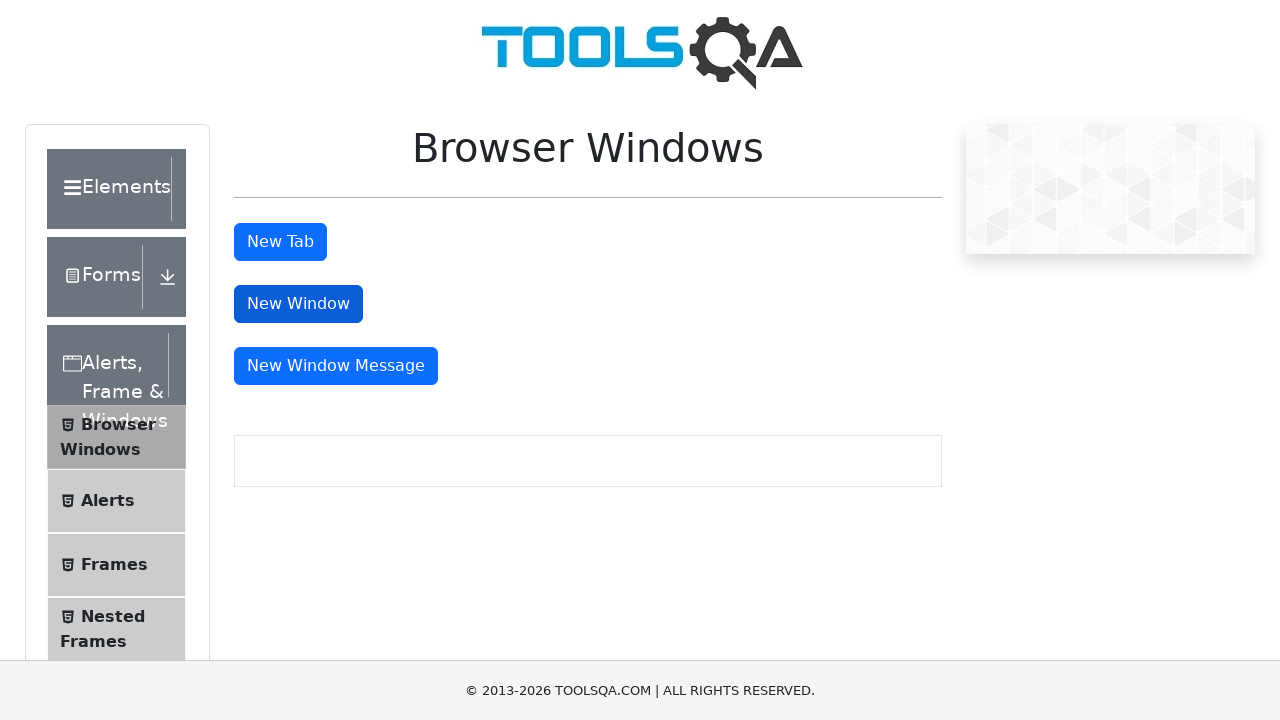

New window loaded successfully
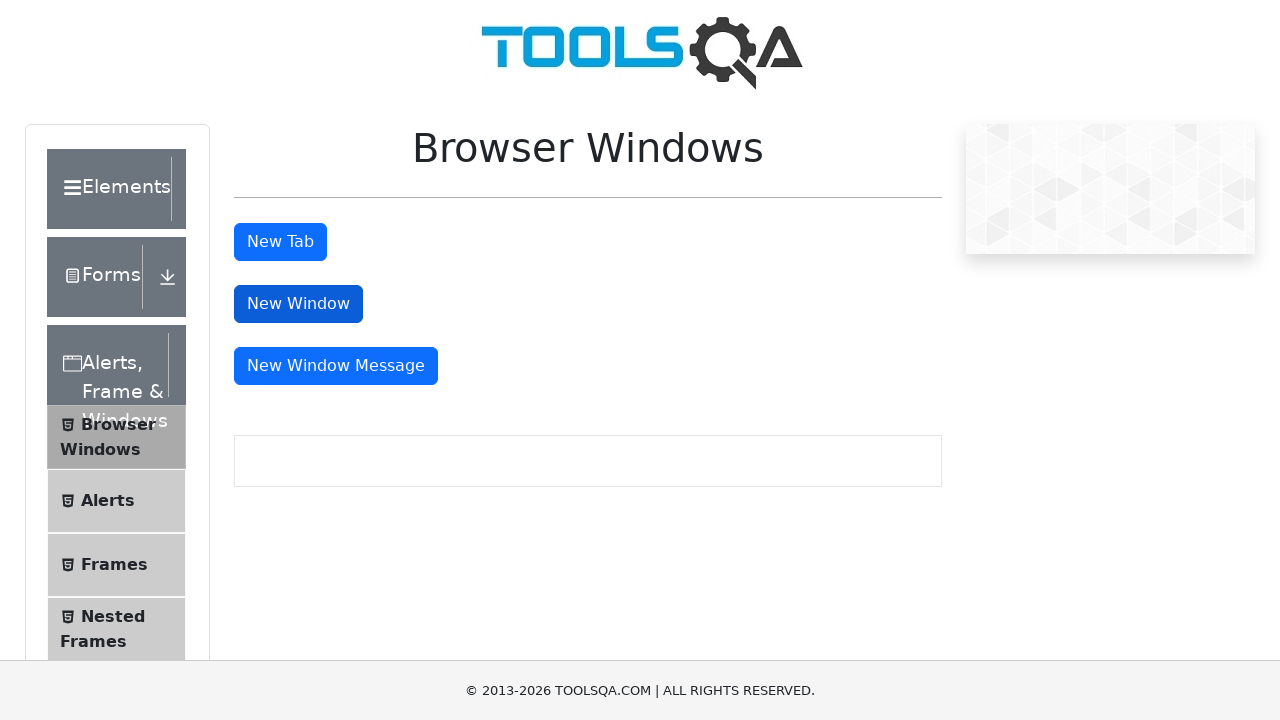

Located sample heading element in new window
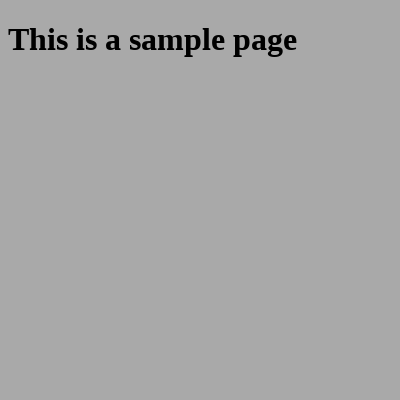

Retrieved heading text: 'This is a sample page'
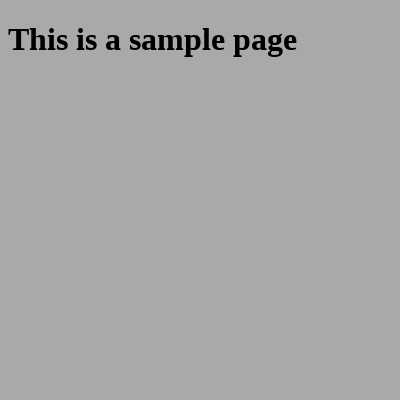

Closed the new window
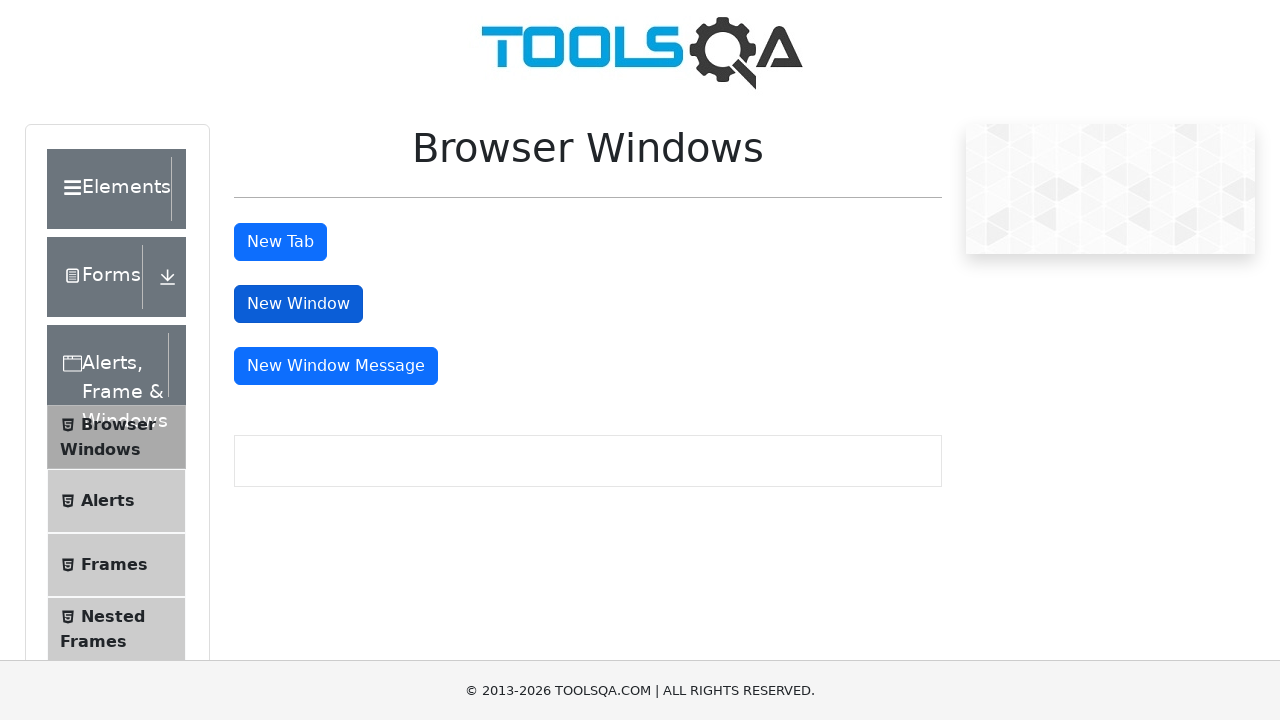

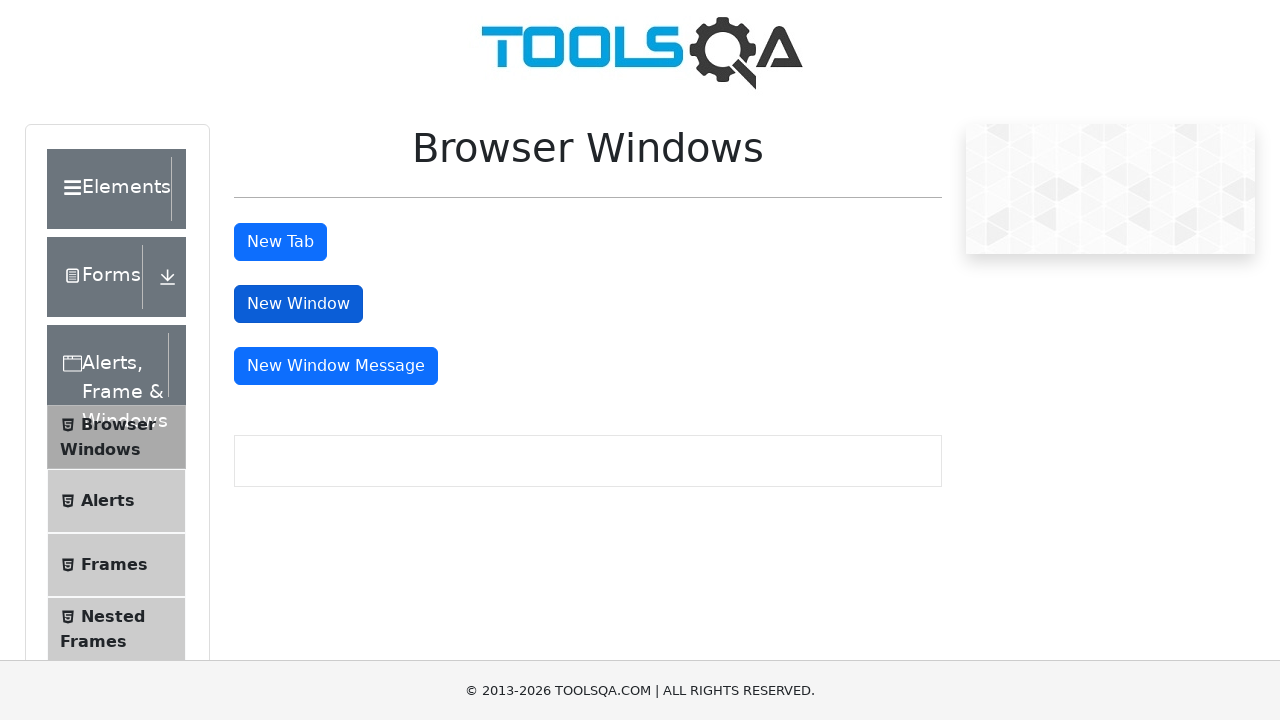